Tests that todo data persists after page reload

Starting URL: https://demo.playwright.dev/todomvc

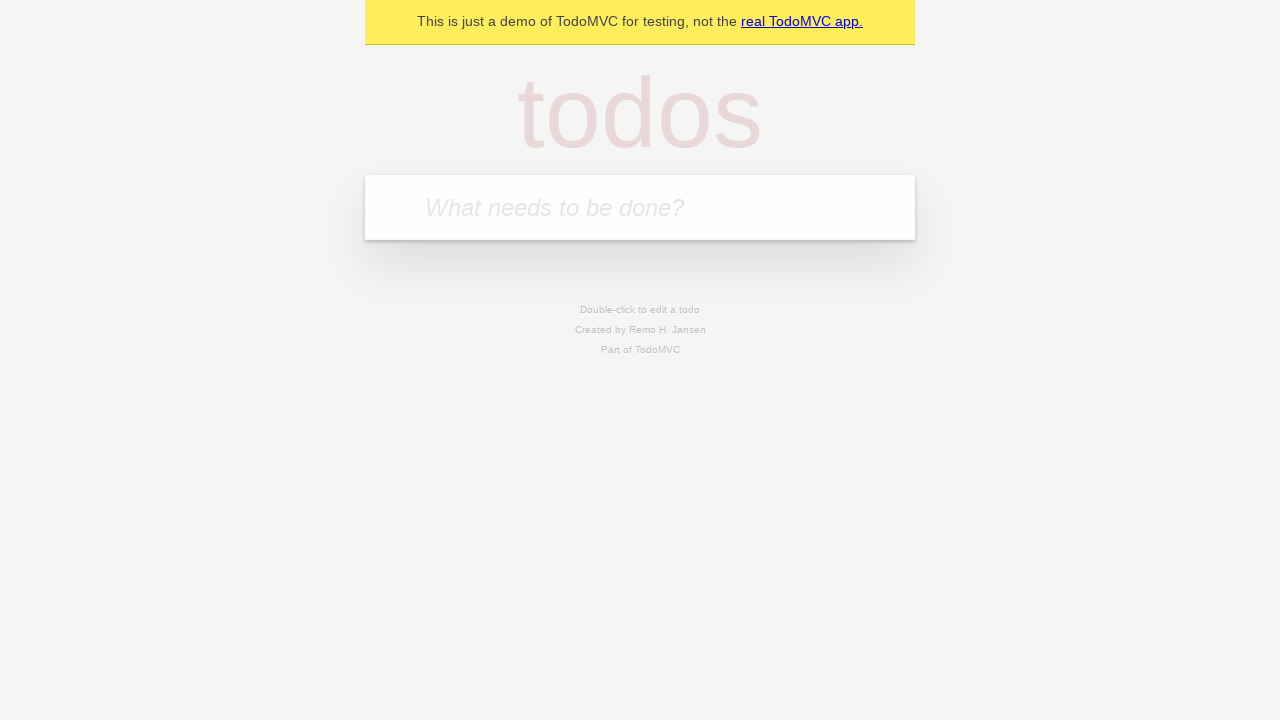

Located the todo input field
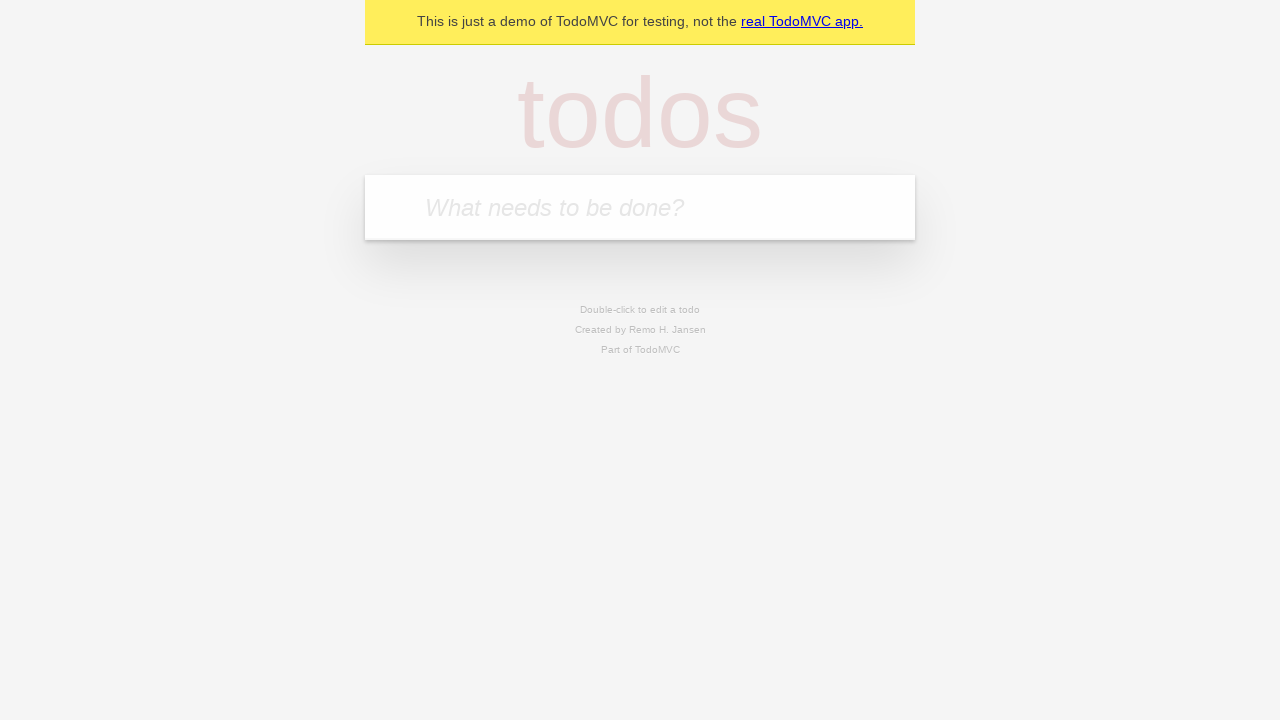

Filled input with 'buy some cheese' on internal:attr=[placeholder="What needs to be done?"i]
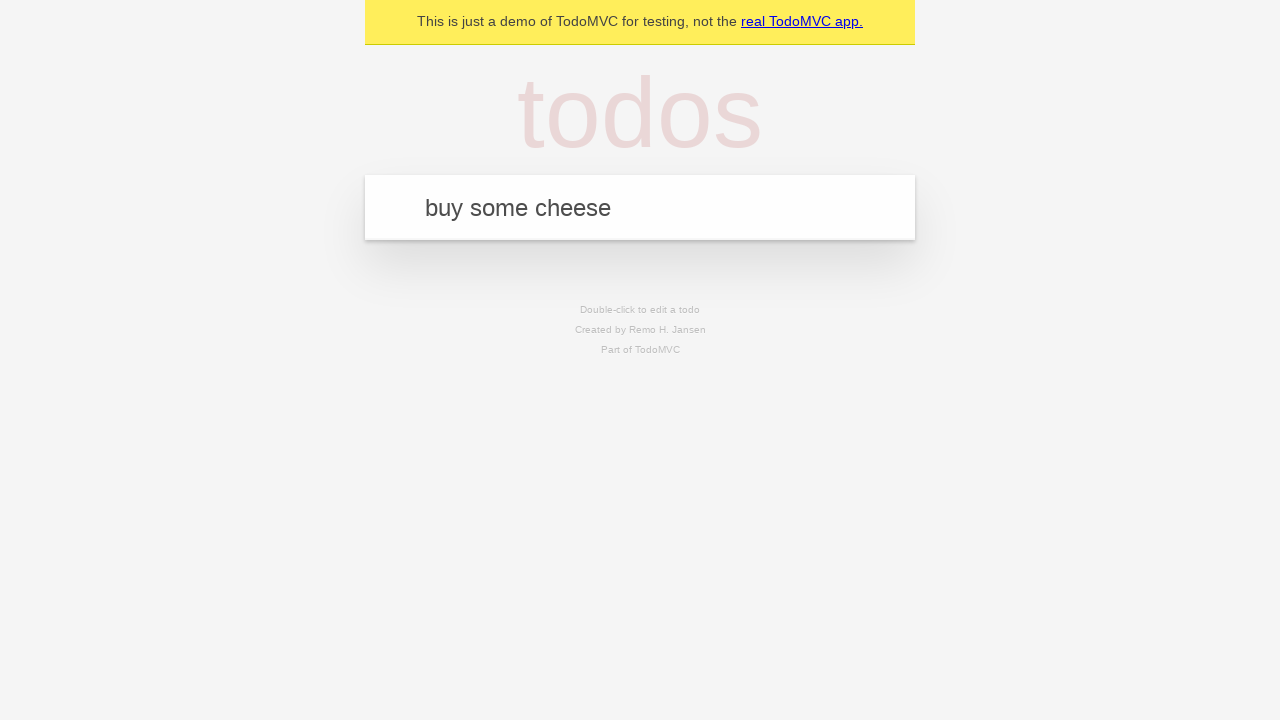

Pressed Enter to add first todo item on internal:attr=[placeholder="What needs to be done?"i]
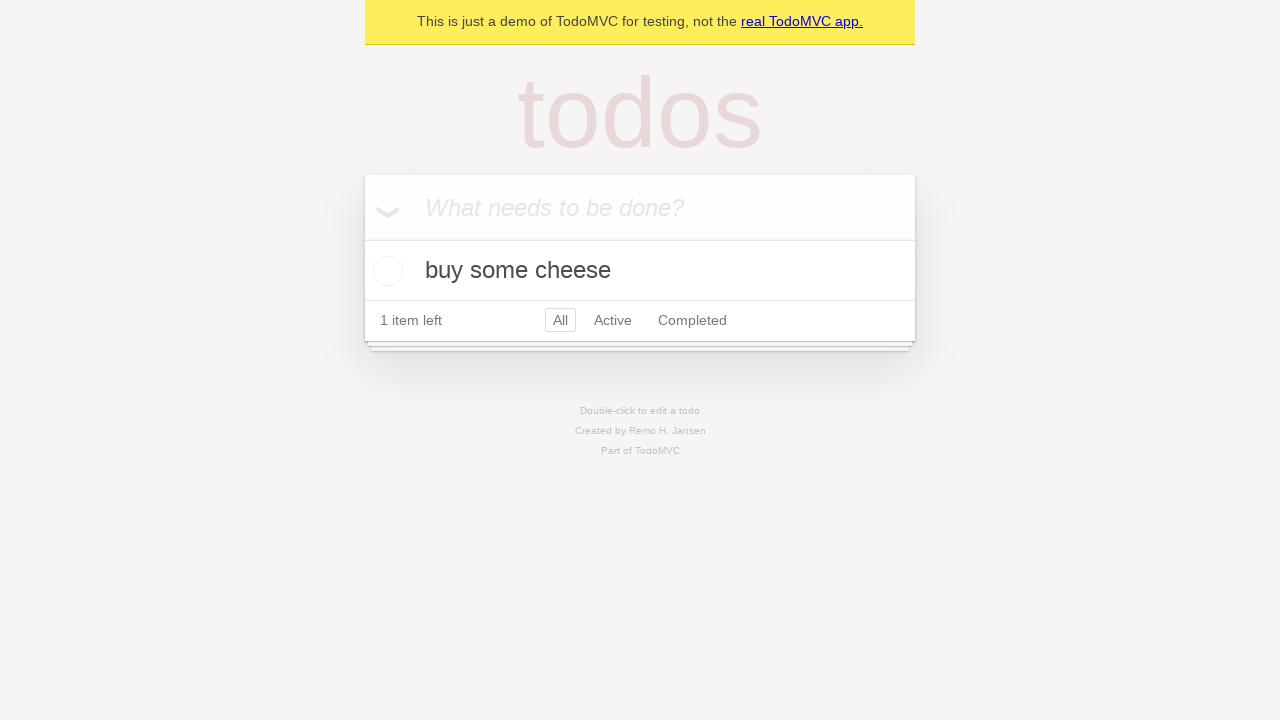

Filled input with 'feed the cat' on internal:attr=[placeholder="What needs to be done?"i]
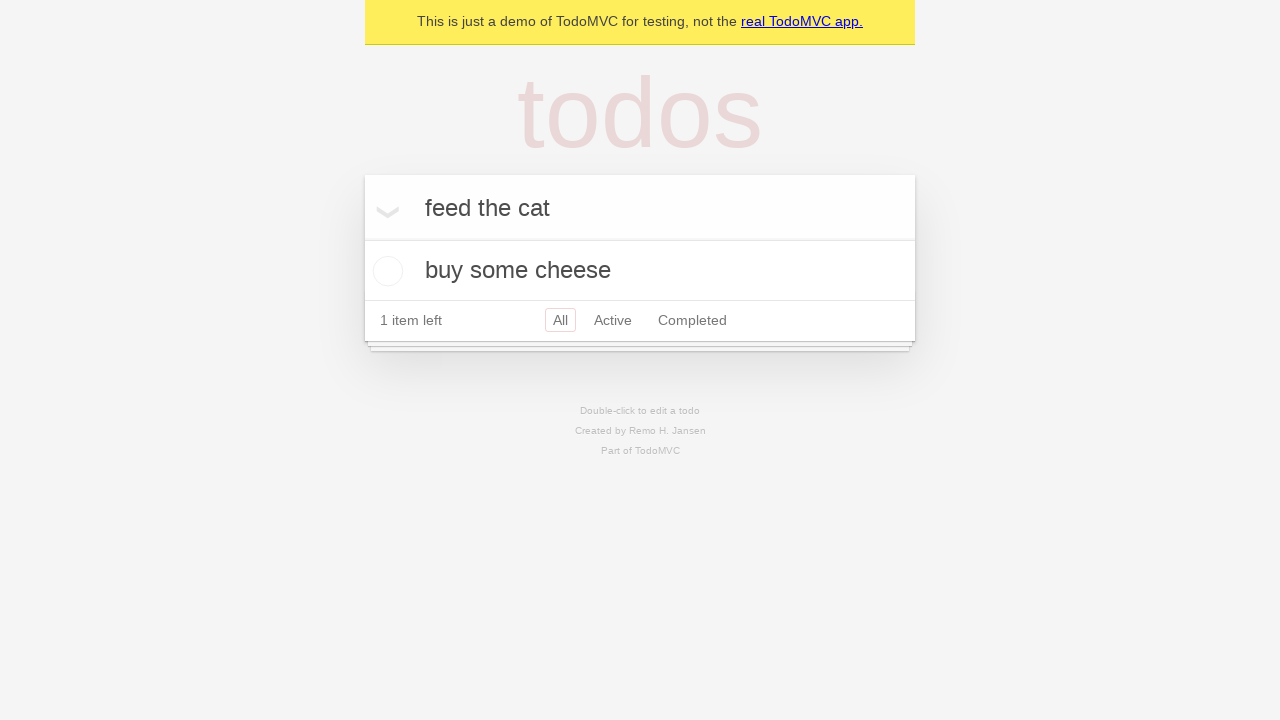

Pressed Enter to add second todo item on internal:attr=[placeholder="What needs to be done?"i]
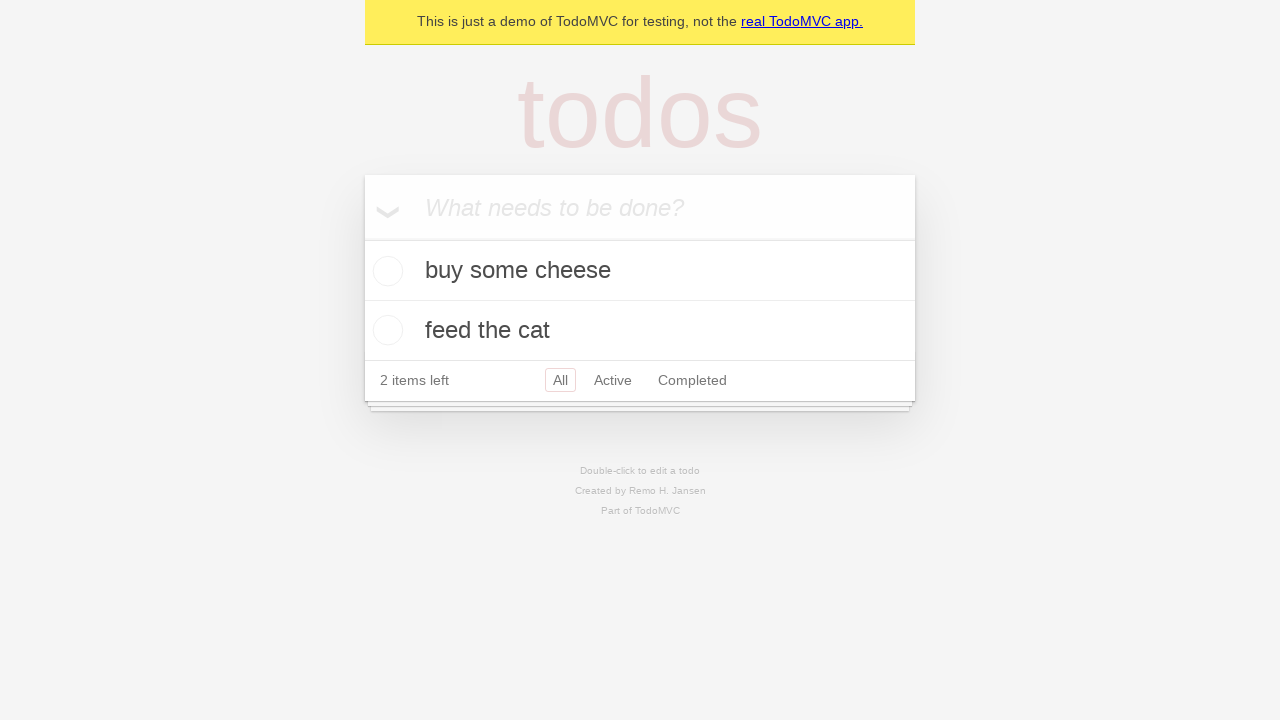

Confirmed both todo items were added to the page
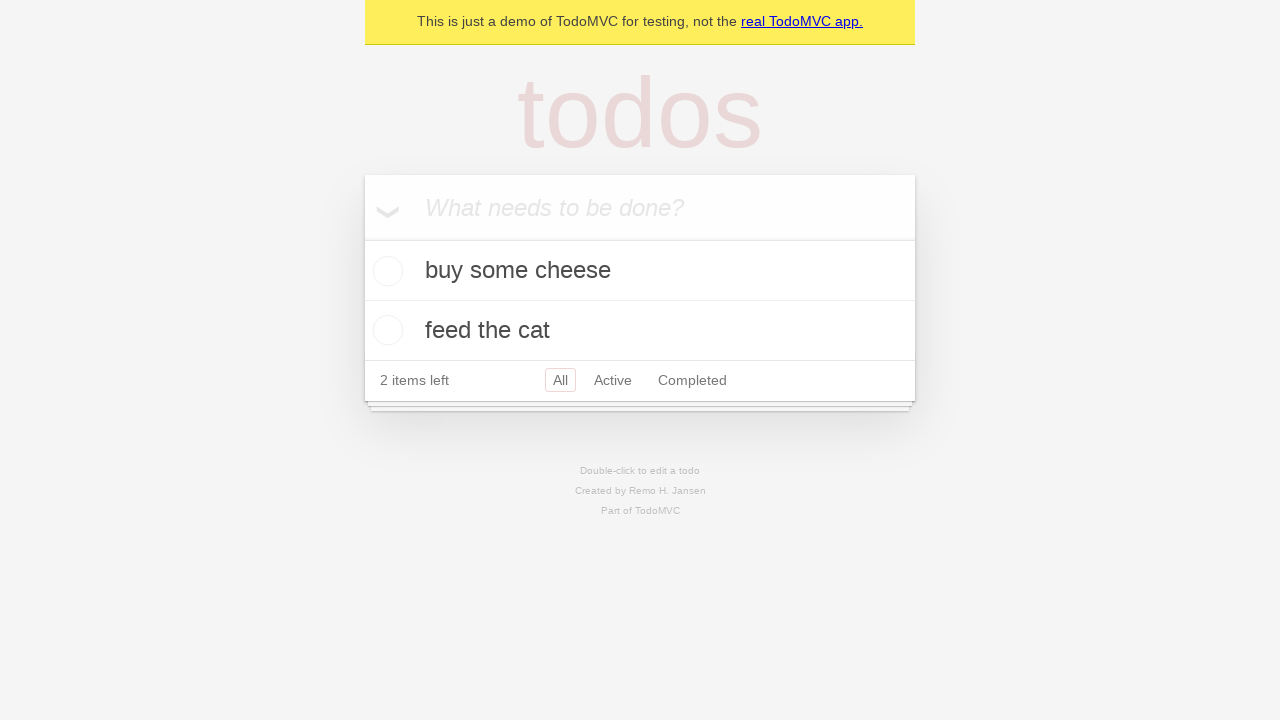

Located all todo items on the page
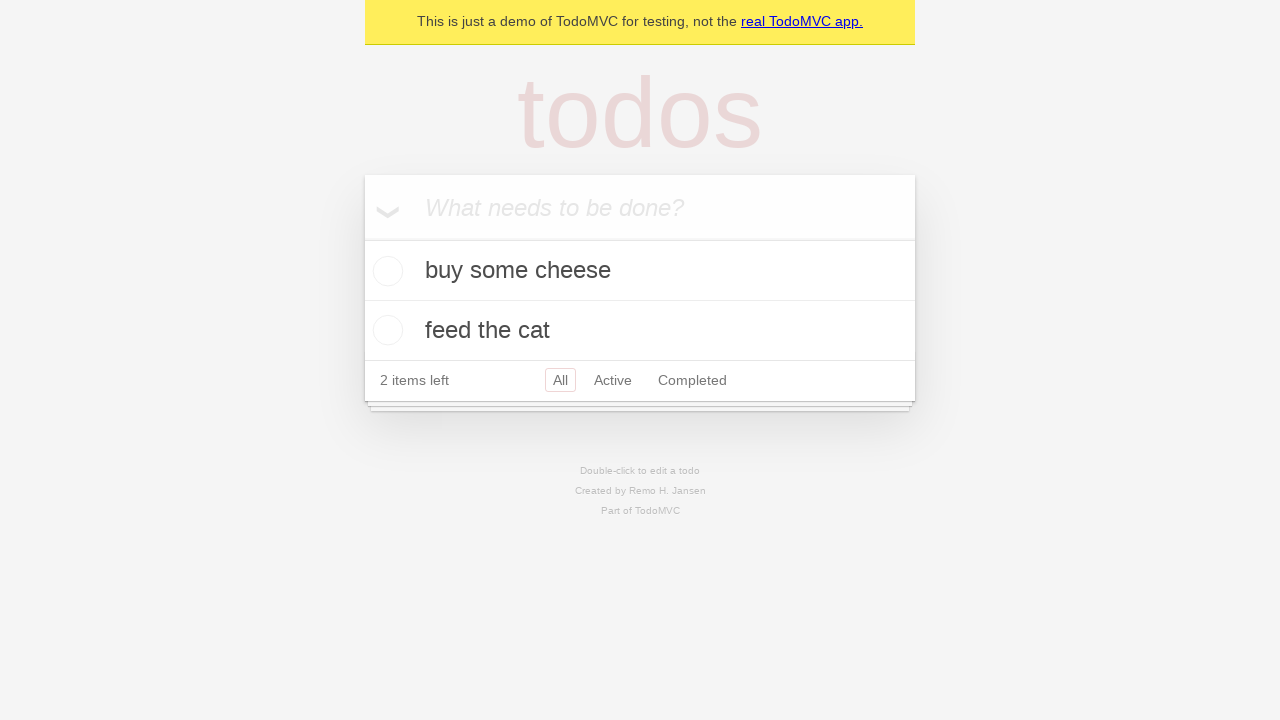

Located checkbox for first todo item
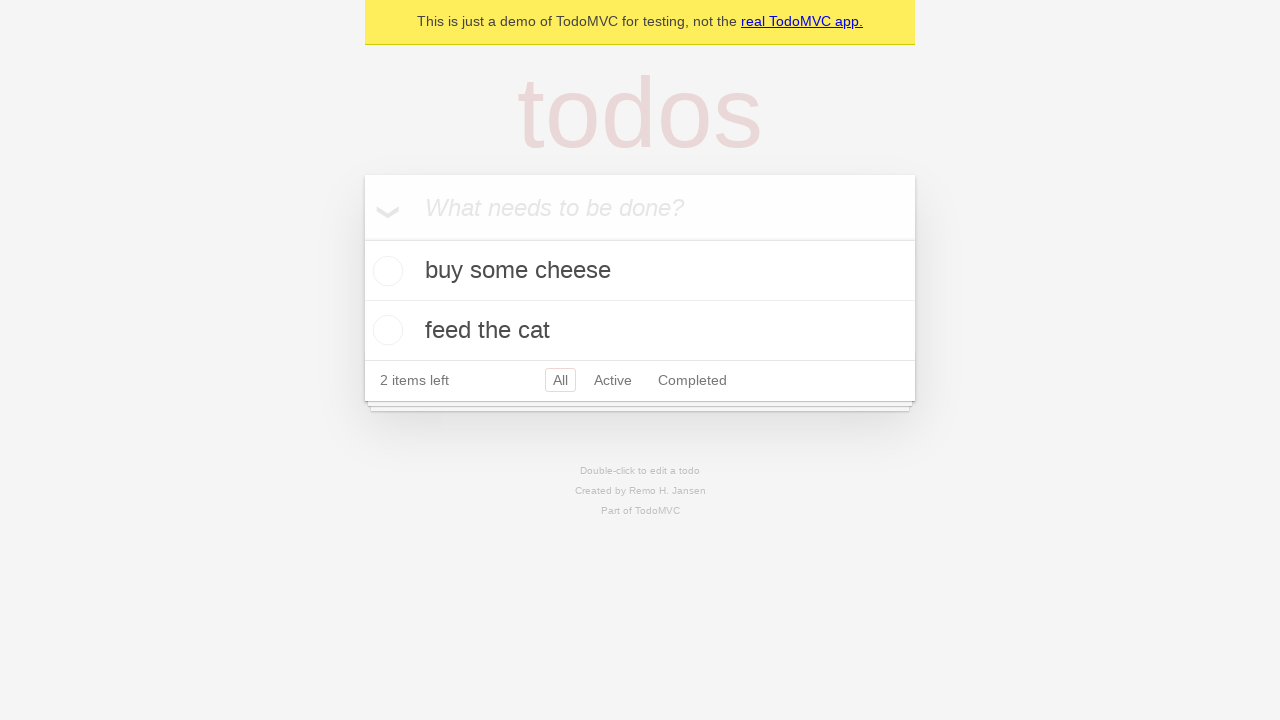

Checked the first todo item at (385, 271) on internal:testid=[data-testid="todo-item"s] >> nth=0 >> internal:role=checkbox
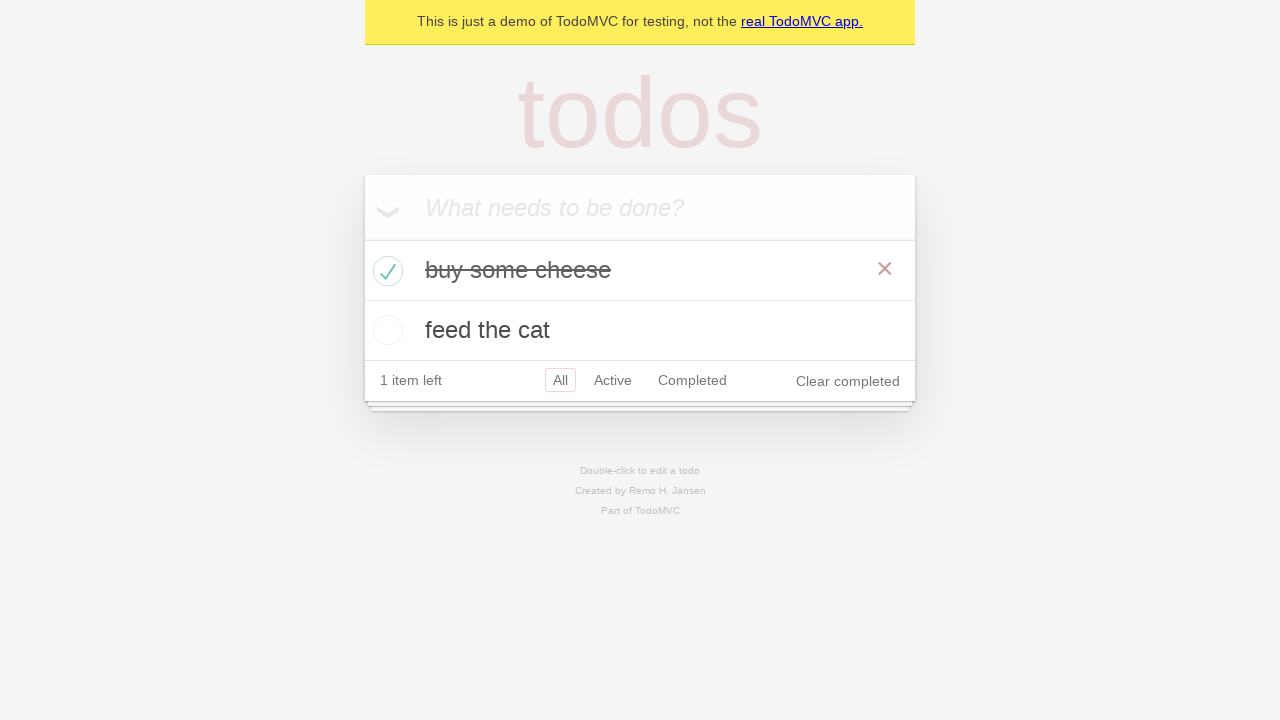

Reloaded the page to test data persistence
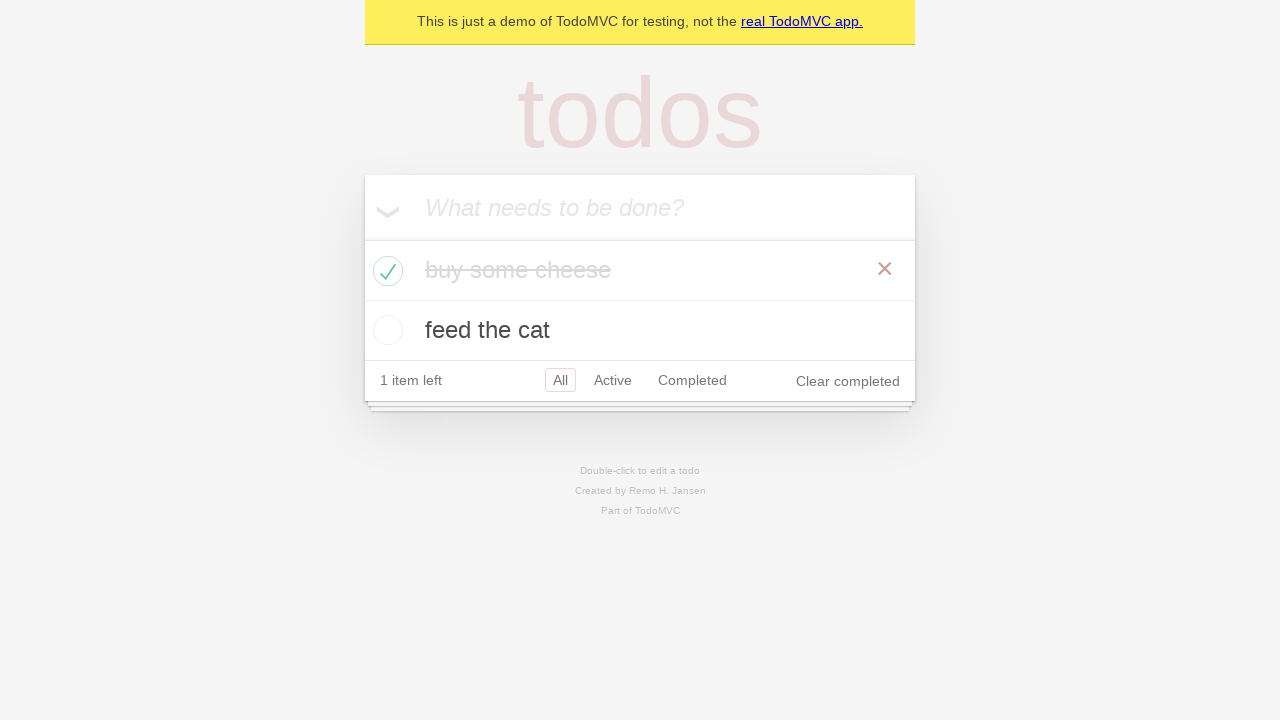

Confirmed both todo items persisted after page reload
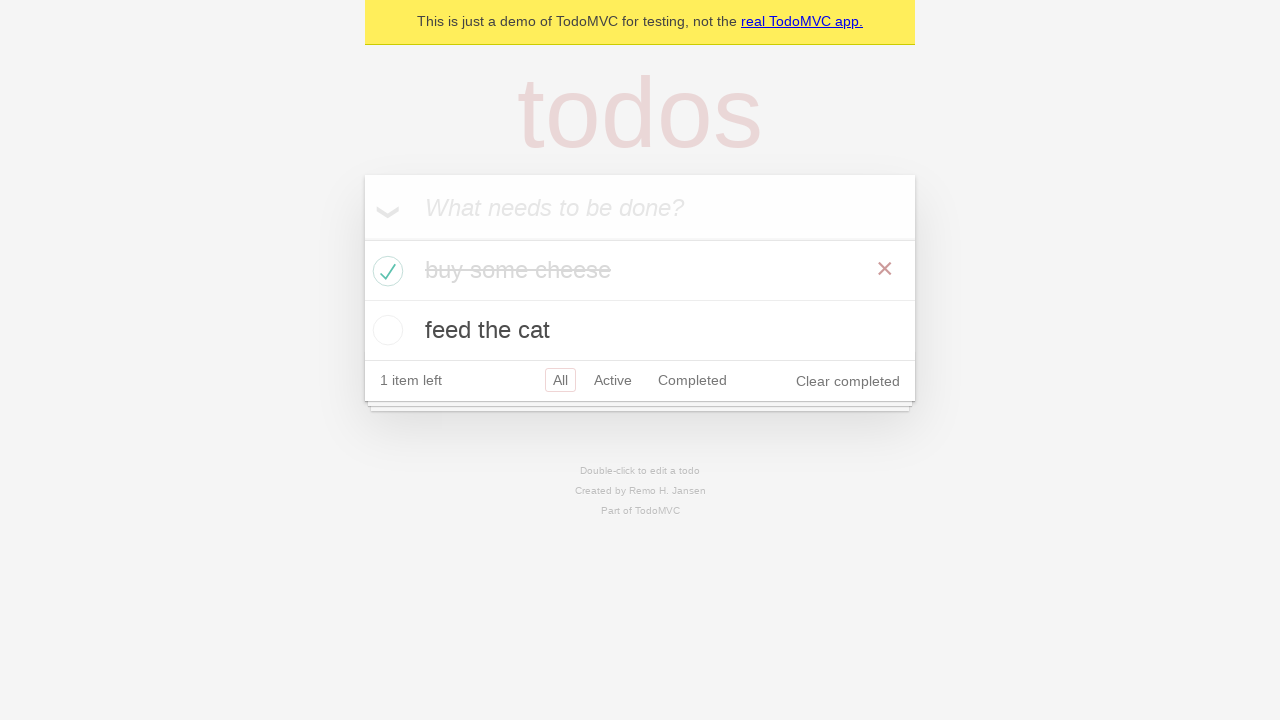

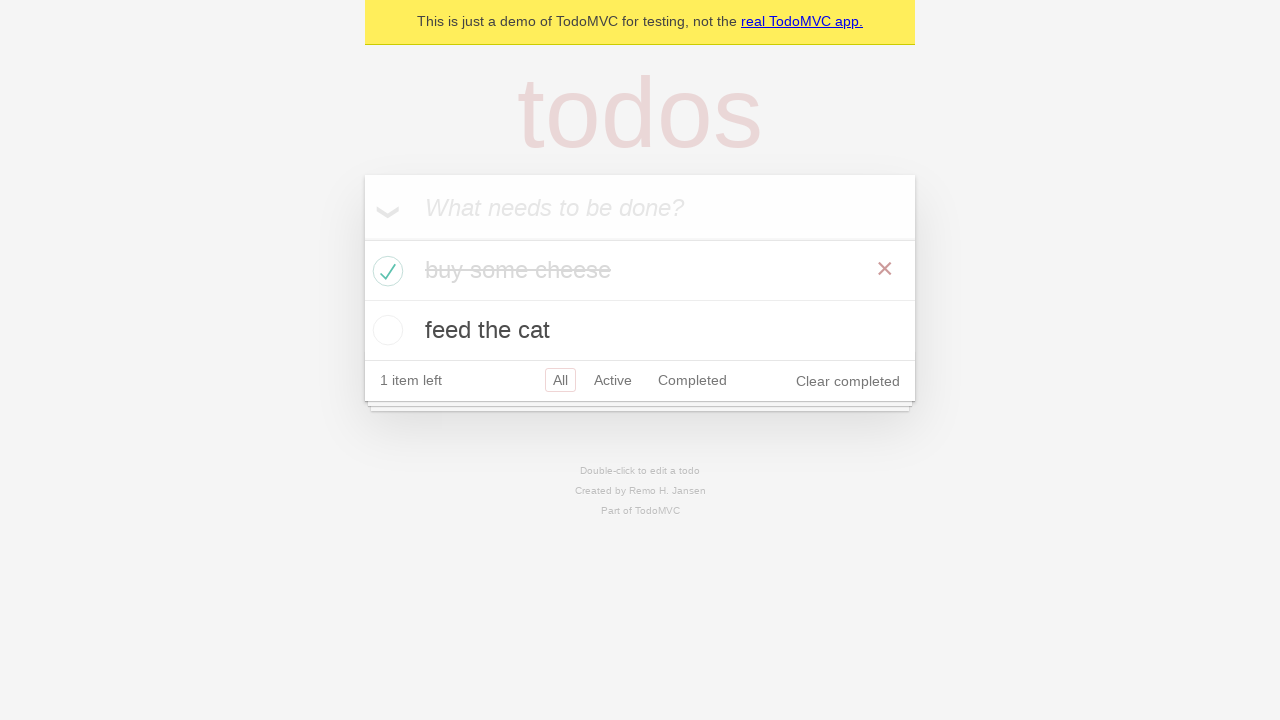